Tests a banking application by creating a customer account, opening an account, depositing money, and withdrawing money through various UI interactions

Starting URL: https://www.globalsqa.com/angularJs-protractor/BankingProject/#/login

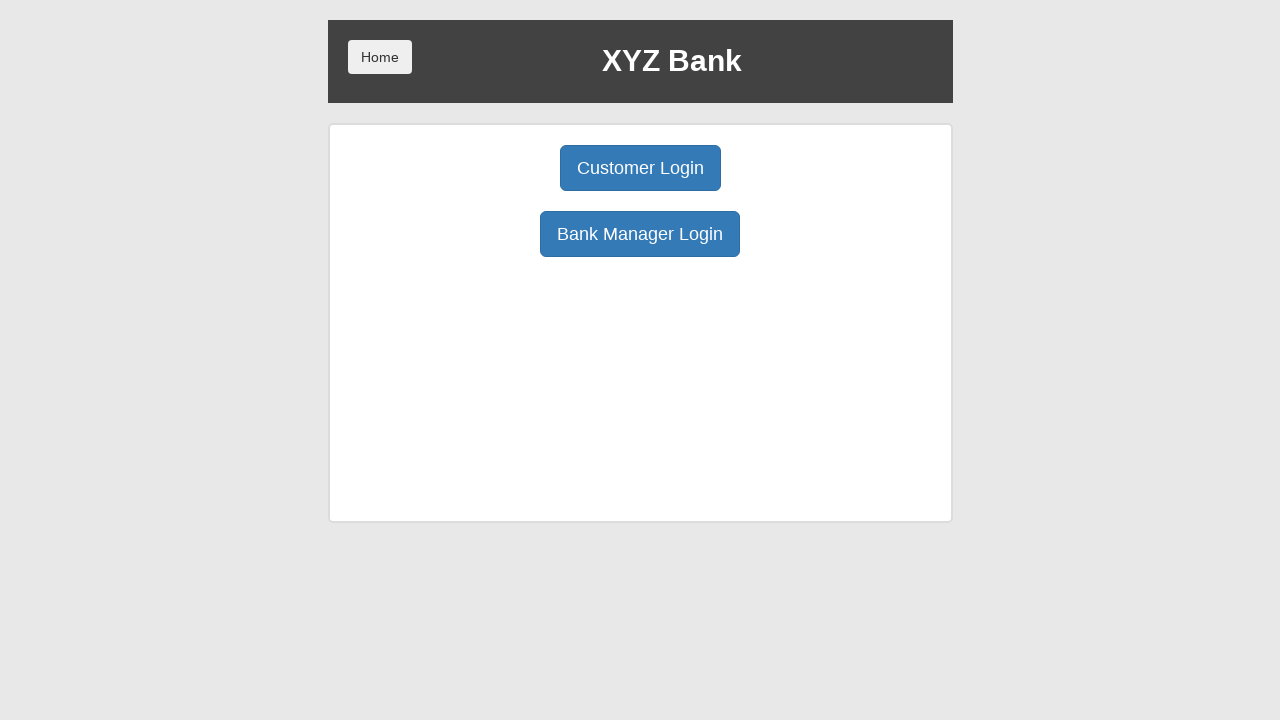

Clicked Manager Login button at (640, 234) on xpath=/html/body/div/div/div[2]/div/div[1]/div[2]/button
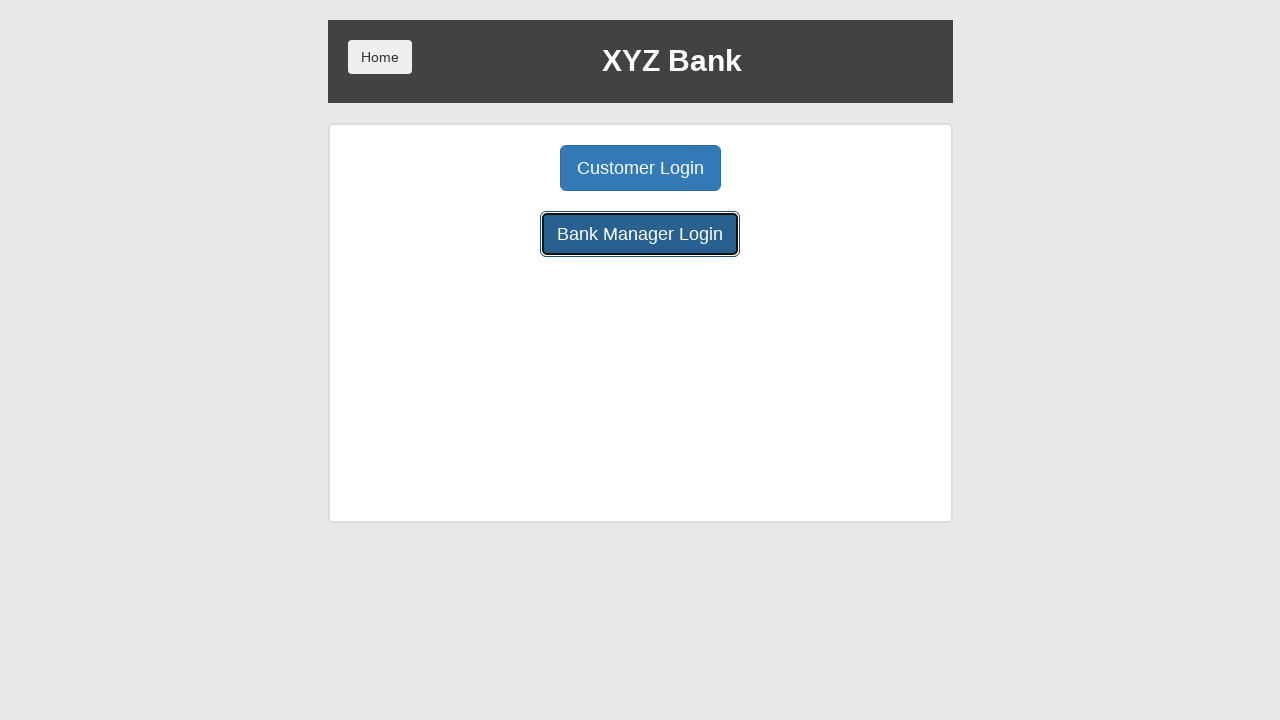

Navigated to Add Customer section at (502, 168) on xpath=//*[@ng-click='addCust()']
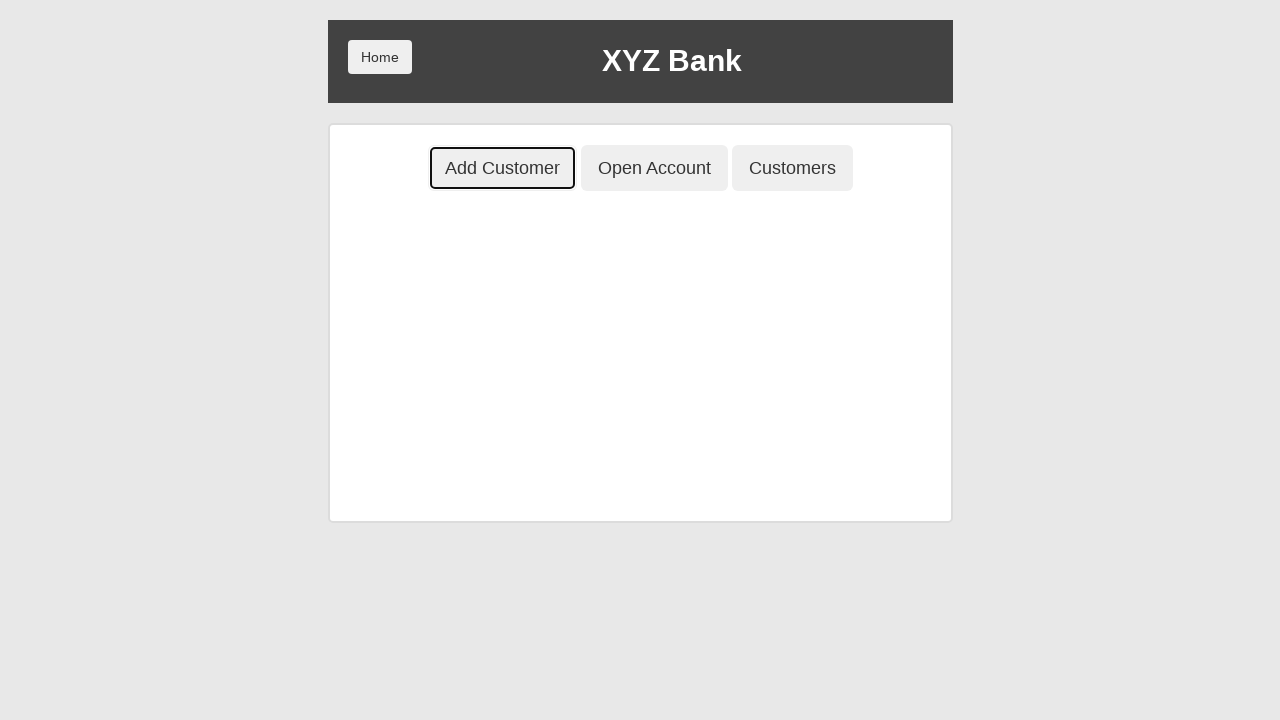

Filled customer first name as 'Prem' on xpath=/html/body/div/div/div[2]/div/div[2]/div/div/form/div[1]/input
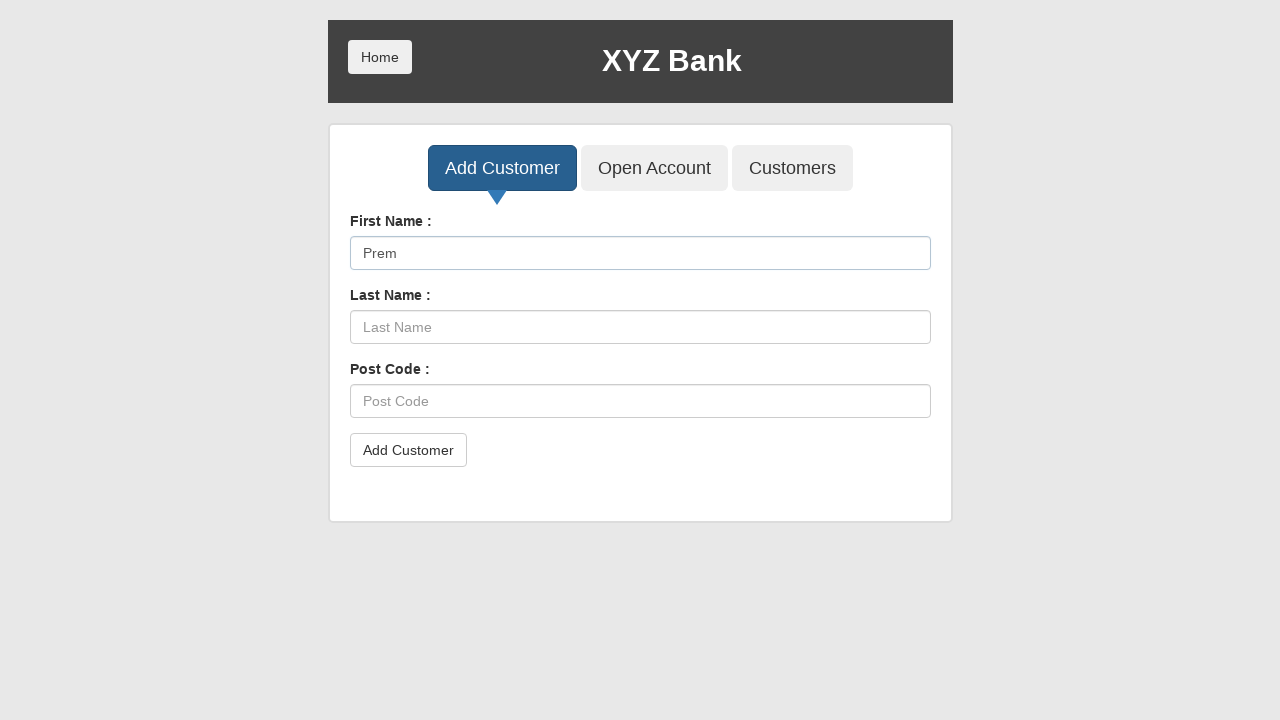

Filled customer last name as 'Atluri' on xpath=/html/body/div/div/div[2]/div/div[2]/div/div/form/div[2]/input
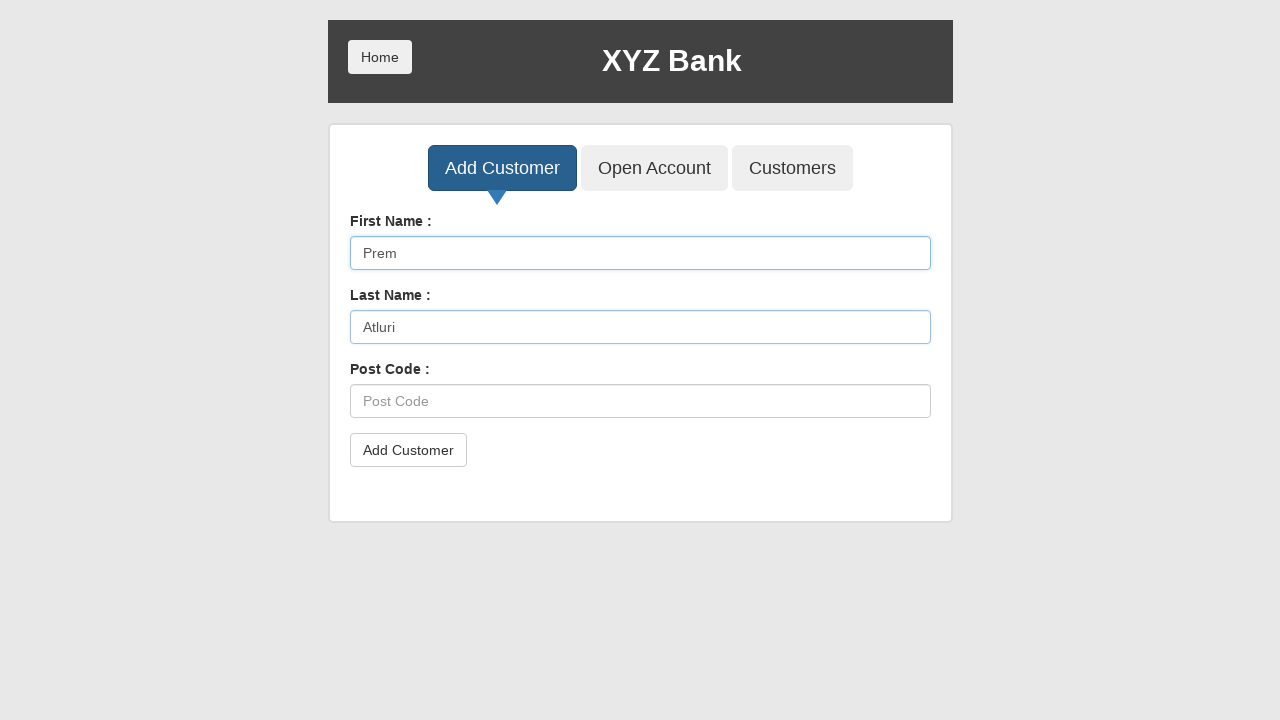

Filled customer postal code as '123456' on xpath=/html/body/div/div/div[2]/div/div[2]/div/div/form/div[3]/input
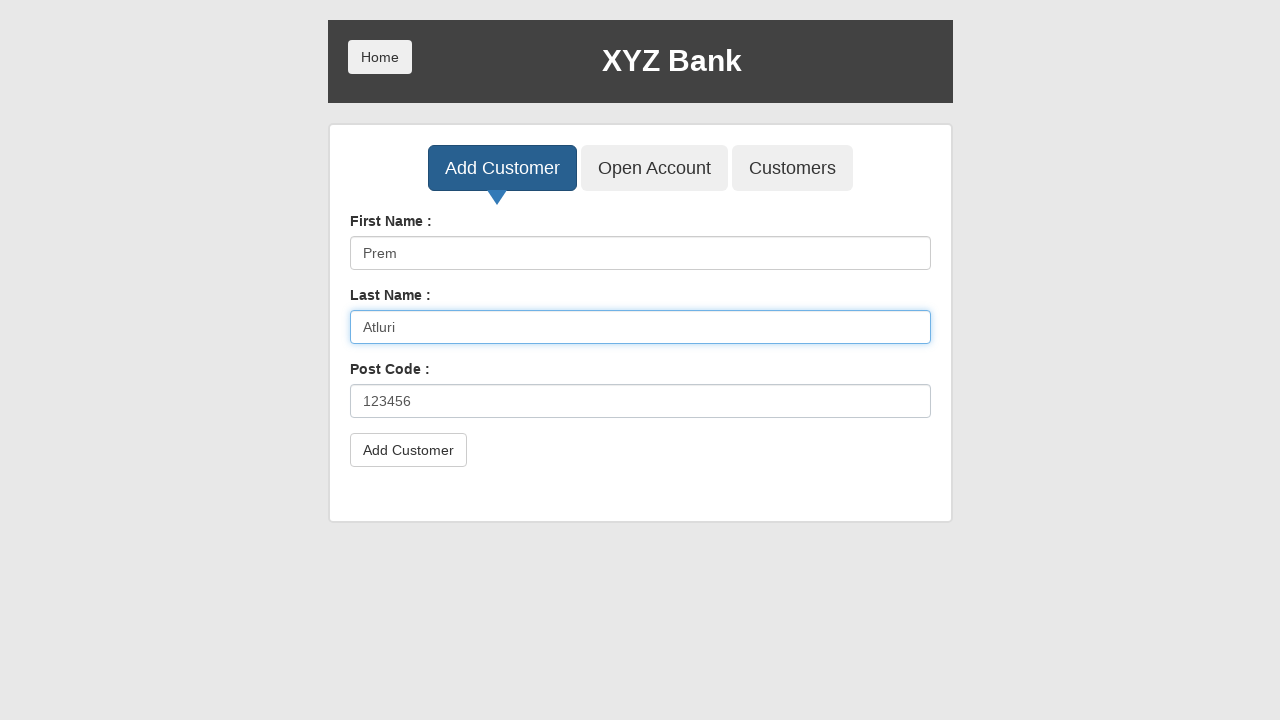

Clicked Add Customer button at (408, 450) on xpath=/html/body/div/div/div[2]/div/div[2]/div/div/form/button
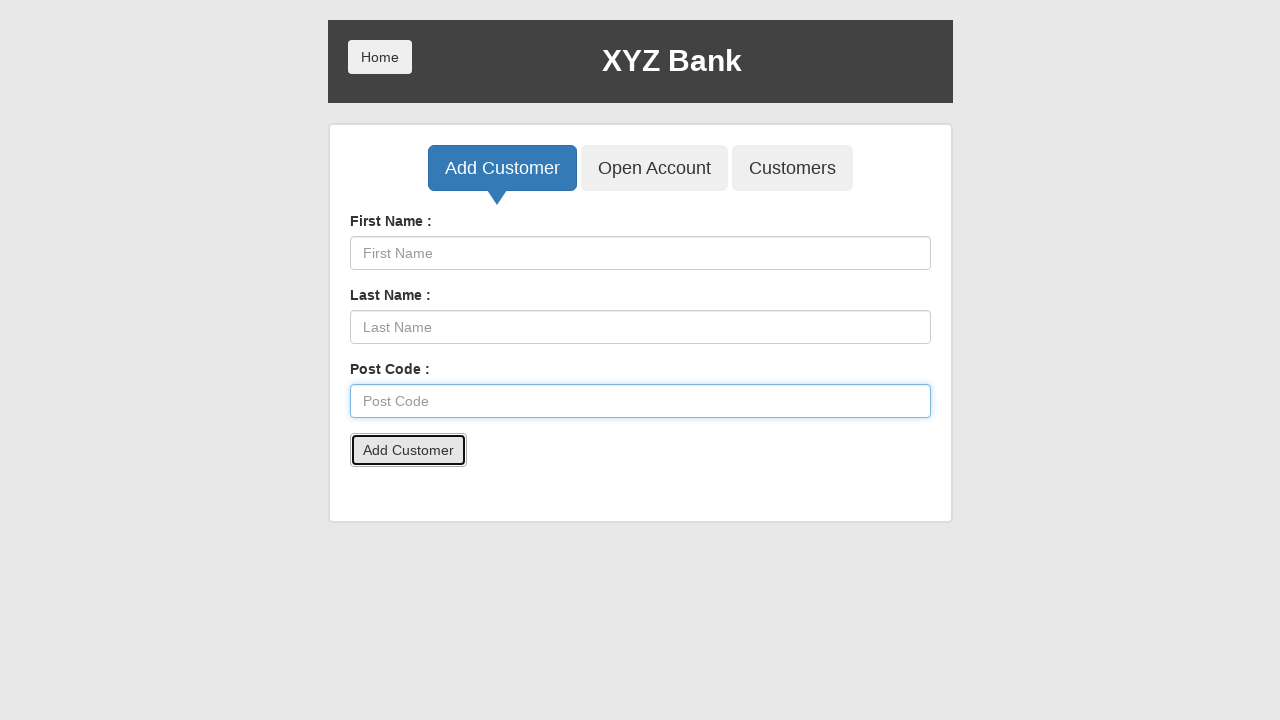

Accepted confirmation alert for customer creation
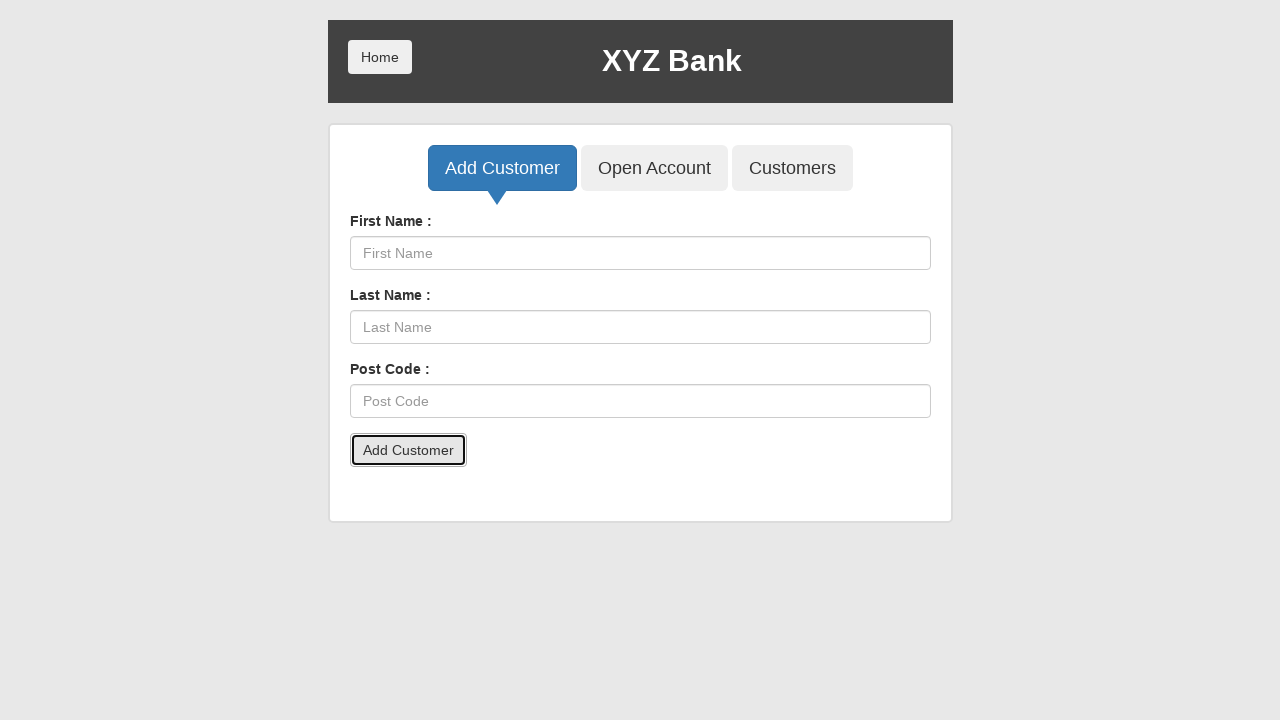

Navigated to Open Account section at (654, 168) on xpath=//*[@ng-class='btnClass2']
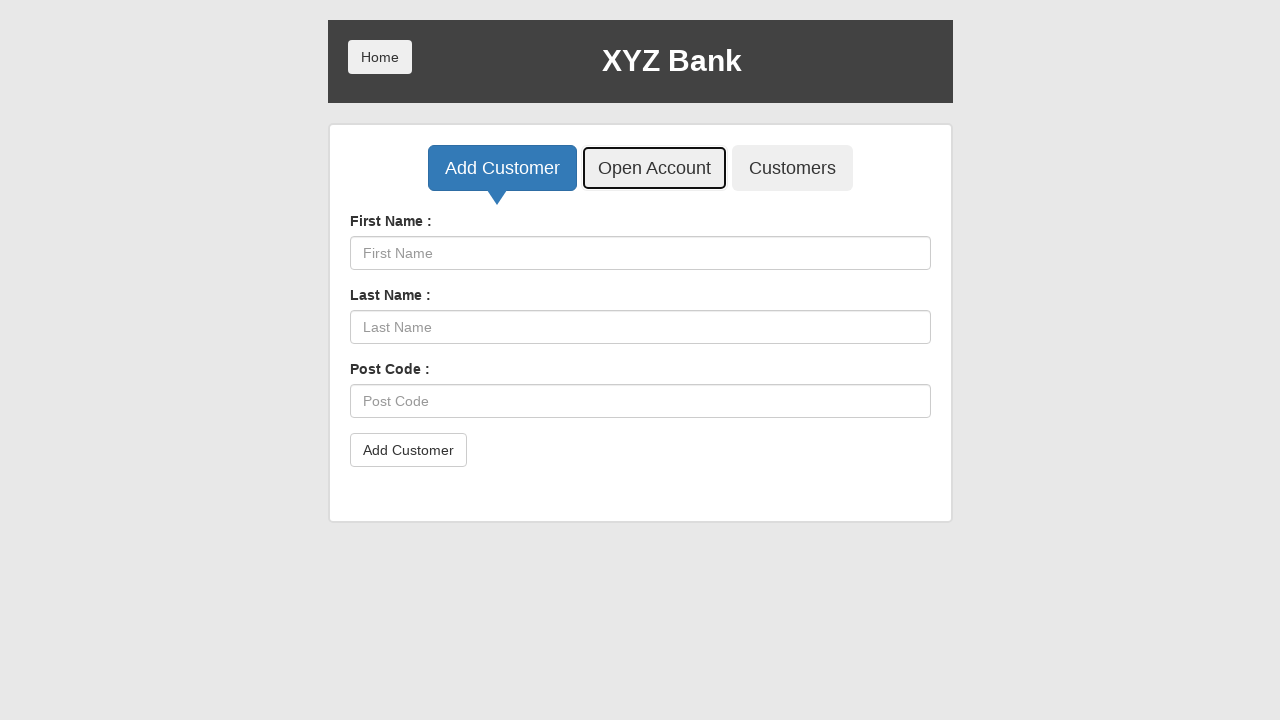

Selected customer 'Harry Potter' from dropdown on xpath=//*[@name='userSelect']
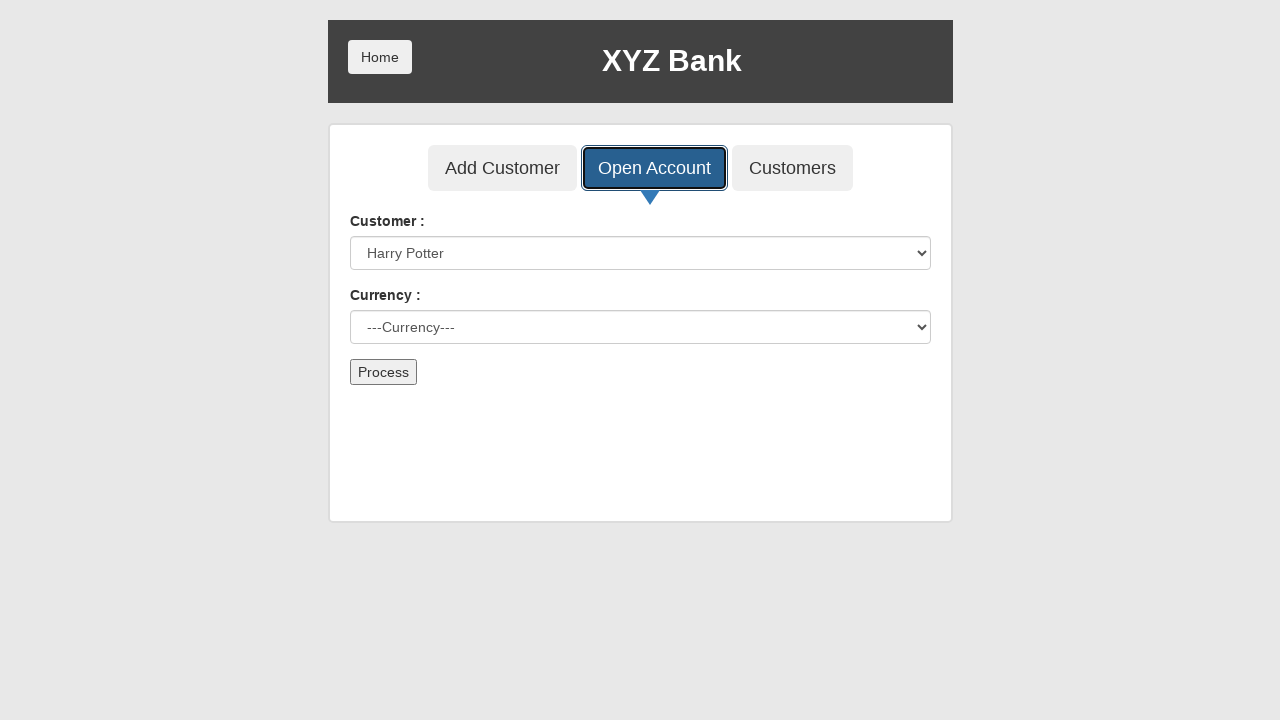

Selected currency 'Rupee' from dropdown on xpath=//*[@name='currency']
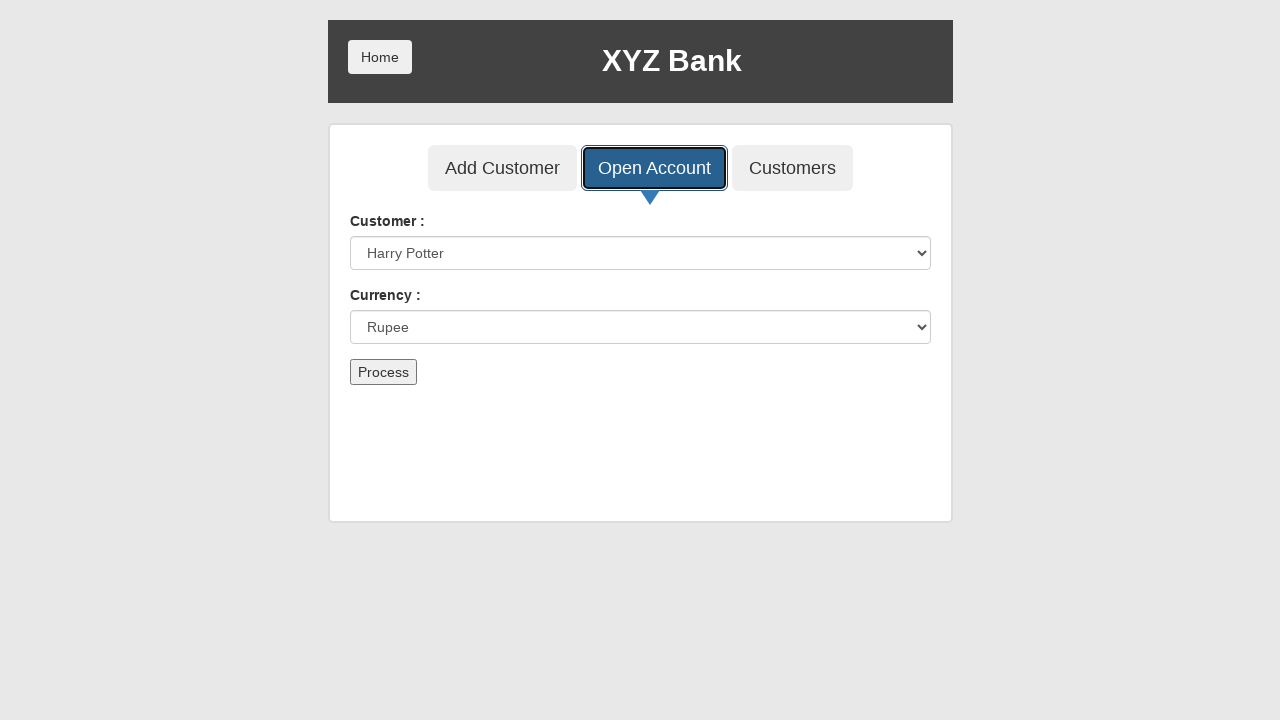

Clicked submit button to open account at (383, 372) on xpath=//*[@type='submit']
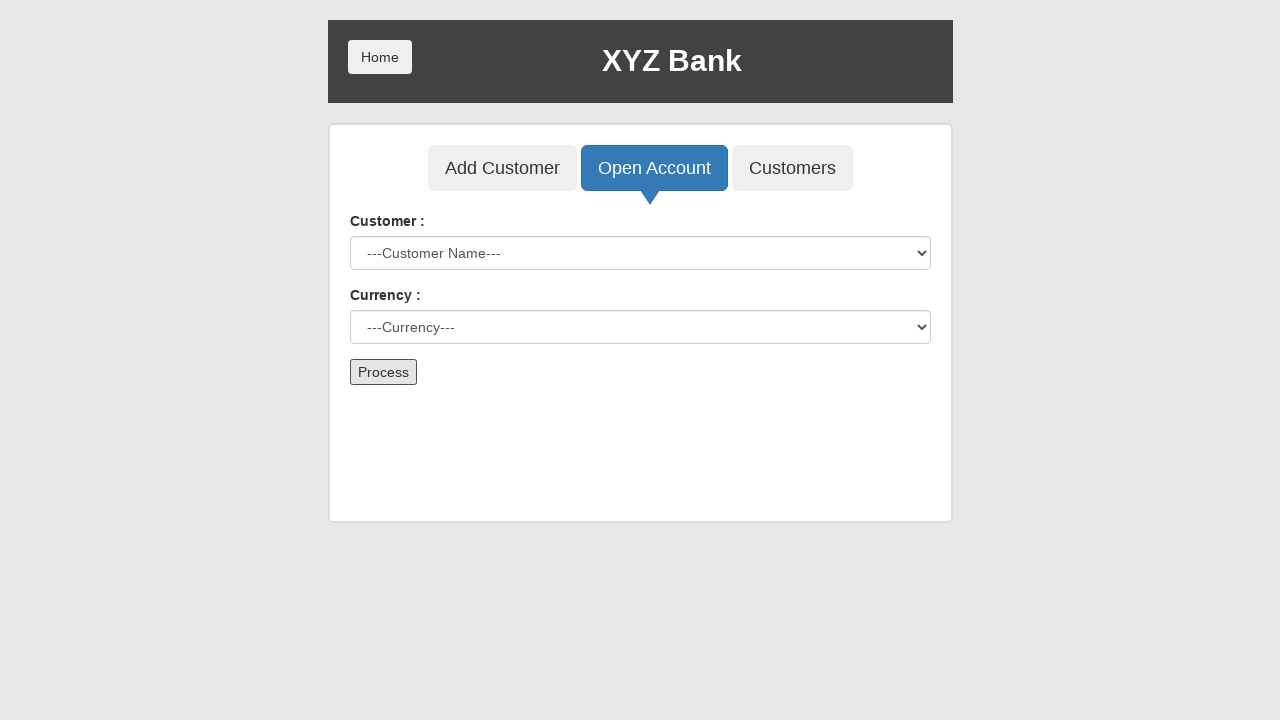

Clicked home button to return to main page at (380, 57) on xpath=/html/body/div/div/div[1]/button[1]
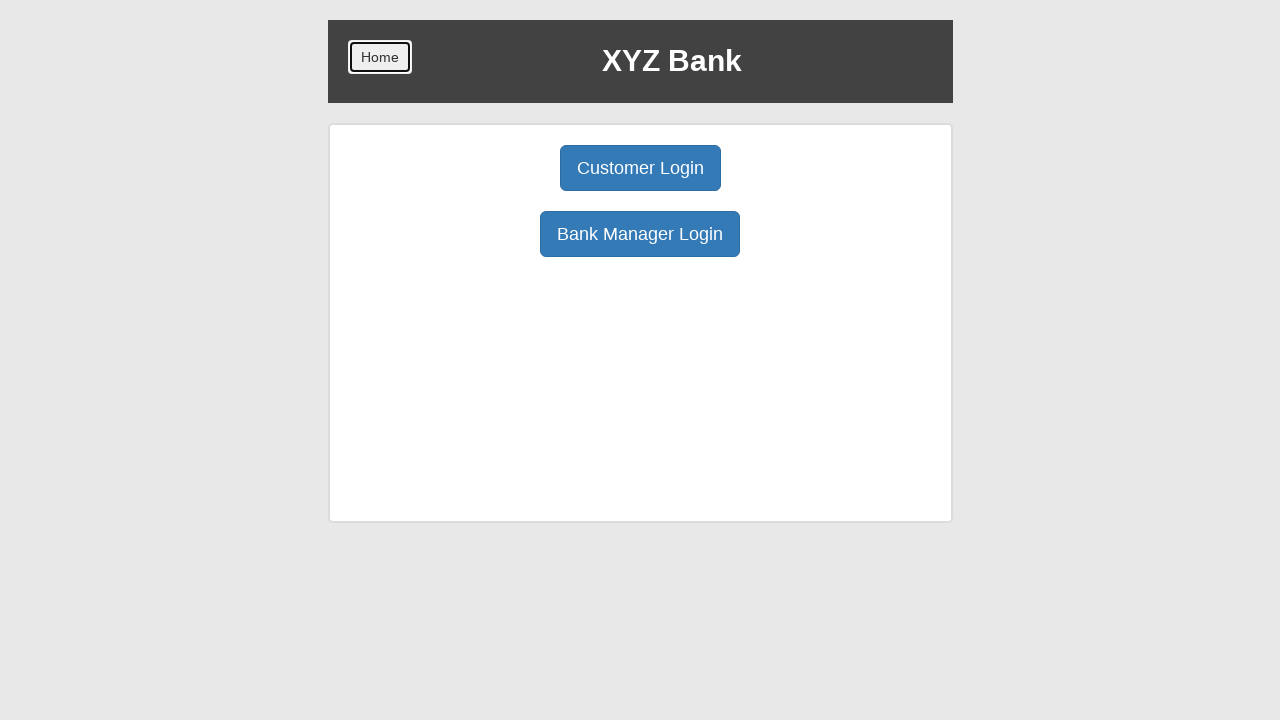

Navigated to Customer Login section at (640, 168) on xpath=//*[@ng-click='customer()']
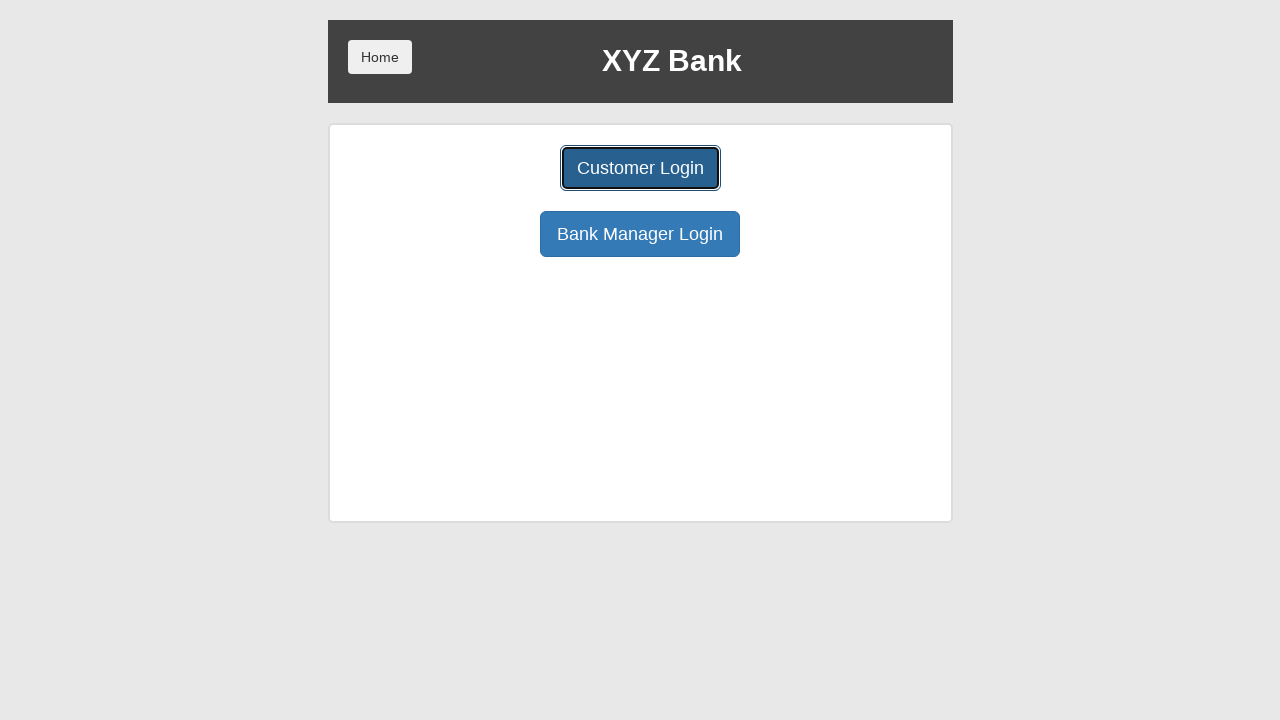

Selected customer 'Harry Potter' for login on xpath=//*[@id='userSelect']
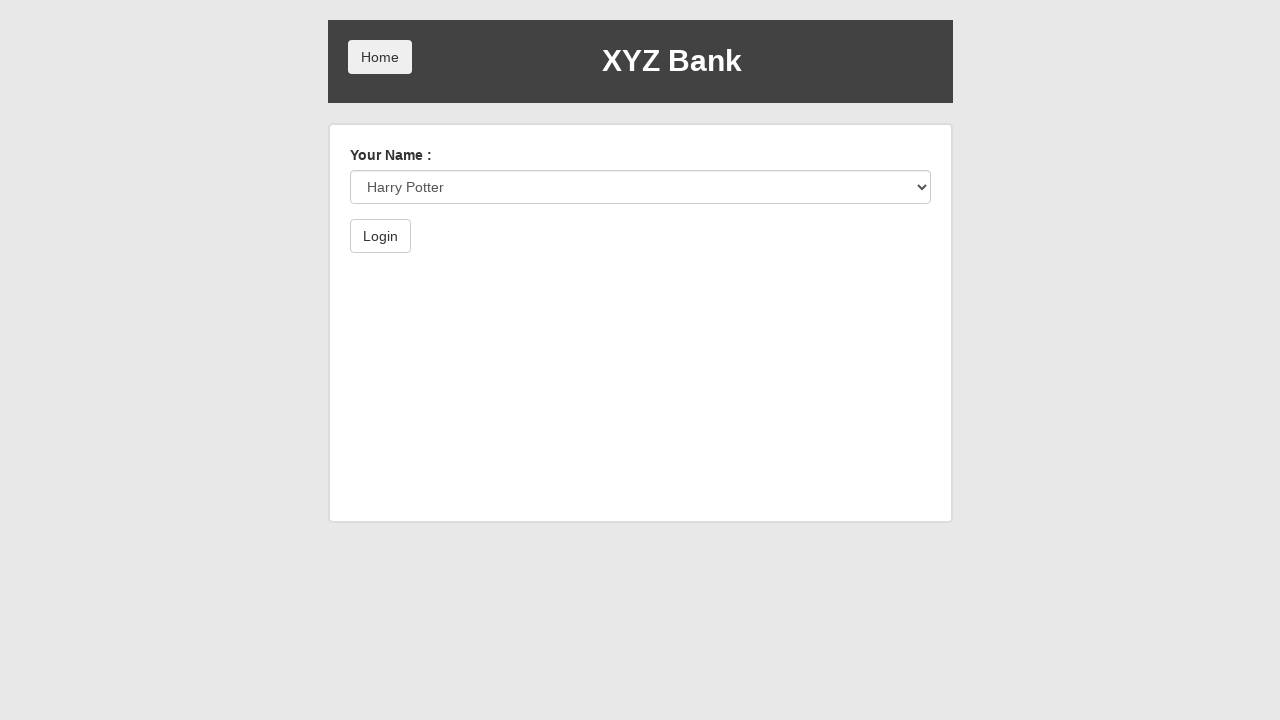

Clicked login button to authenticate customer at (380, 236) on xpath=//*[@type='submit']
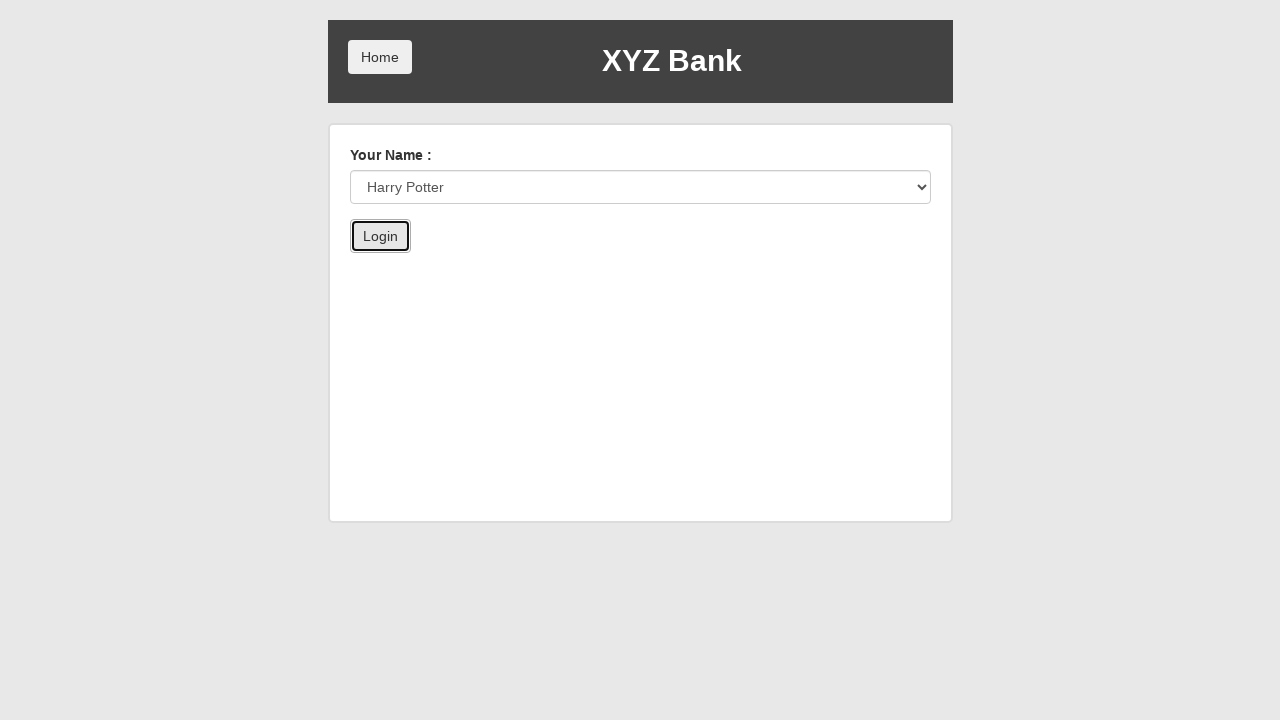

Navigated to Deposit section at (652, 264) on xpath=//*[@ng-class='btnClass2']
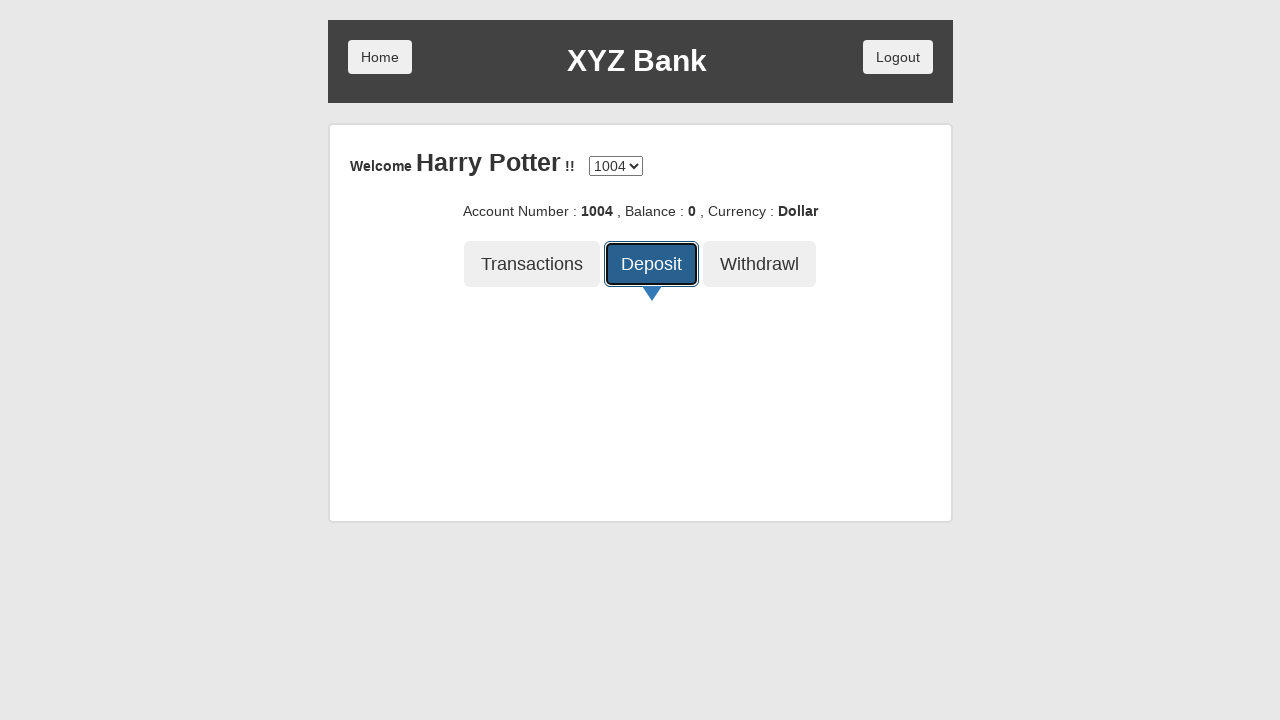

Entered deposit amount of 1000 on xpath=//*[@placeholder='amount']
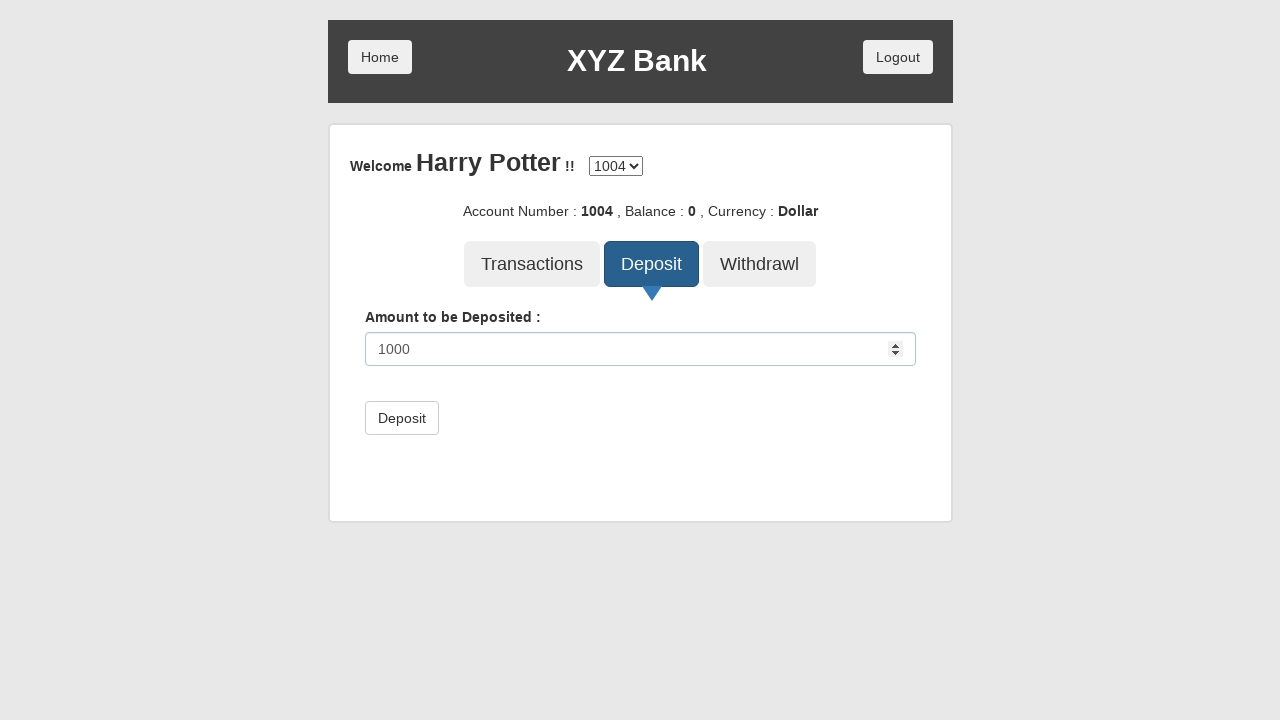

Clicked deposit button to confirm transaction at (402, 418) on xpath=//*[@class='btn btn-default']
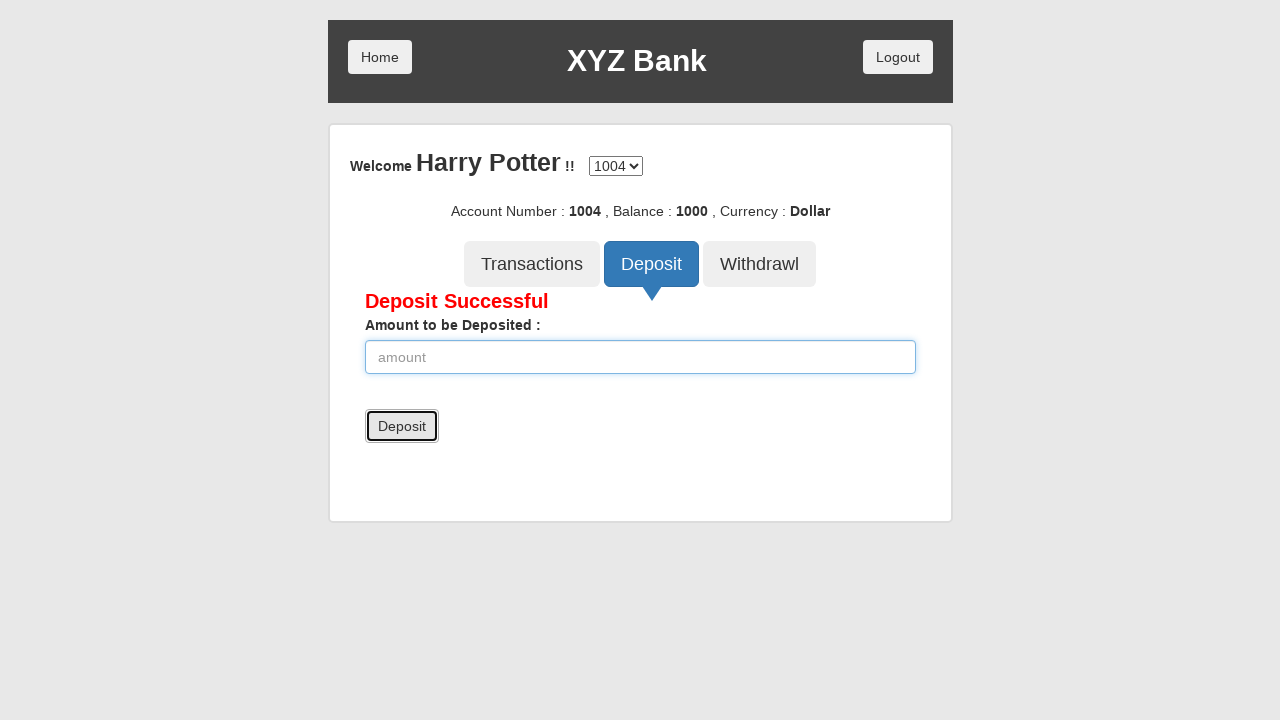

Clicked home button to return to main page at (380, 57) on xpath=/html/body/div/div/div[1]/button[1]
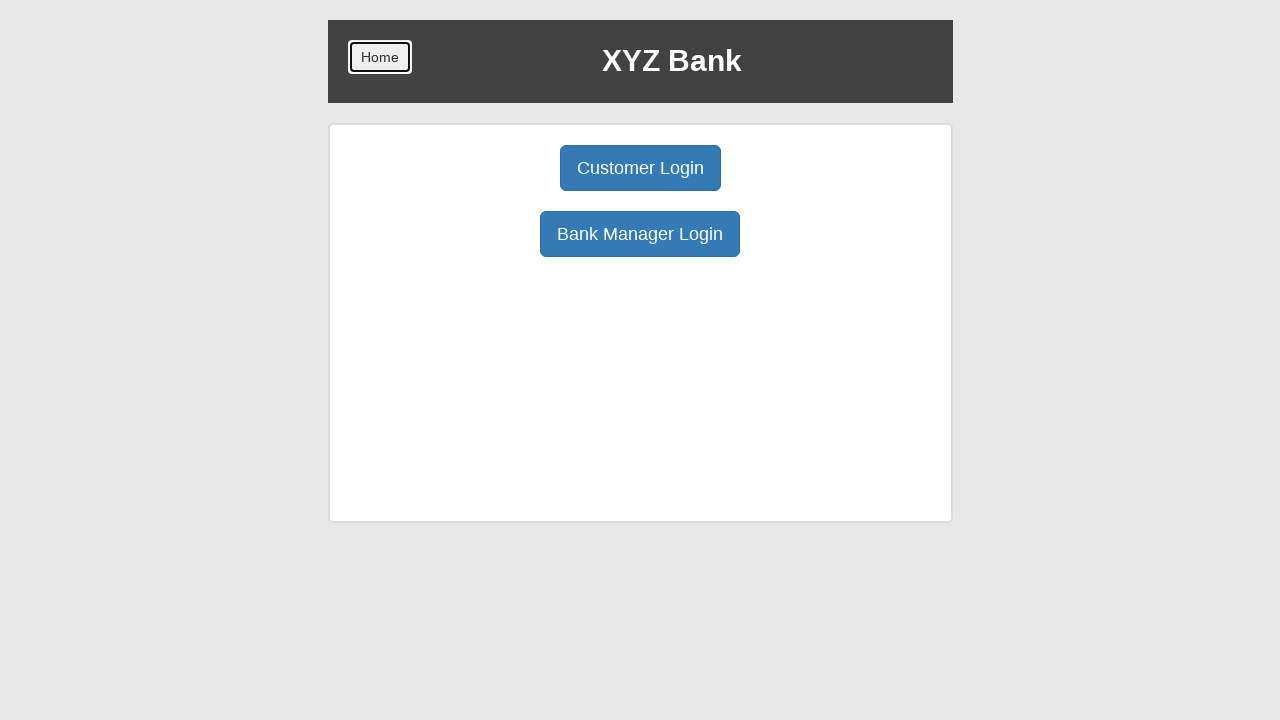

Navigated to Customer Login section again at (640, 168) on xpath=//*[@ng-click='customer()']
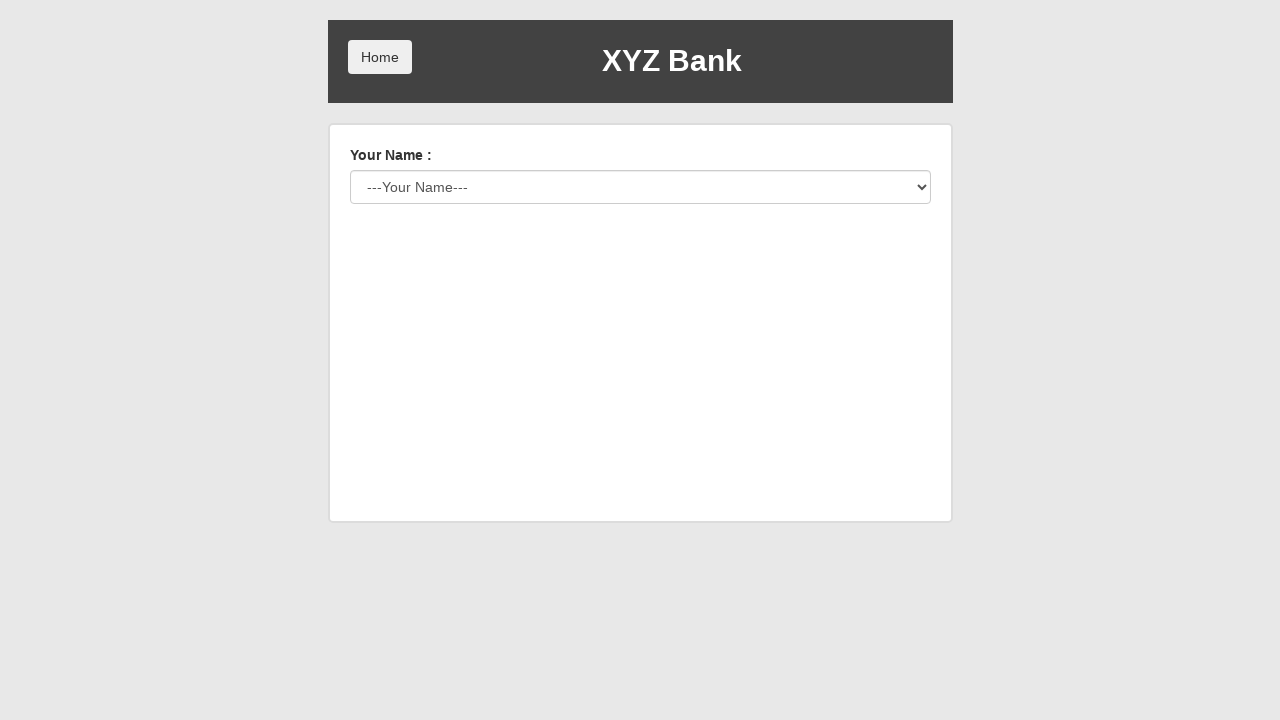

Selected customer 'Harry Potter' for second login on xpath=//*[@id='userSelect']
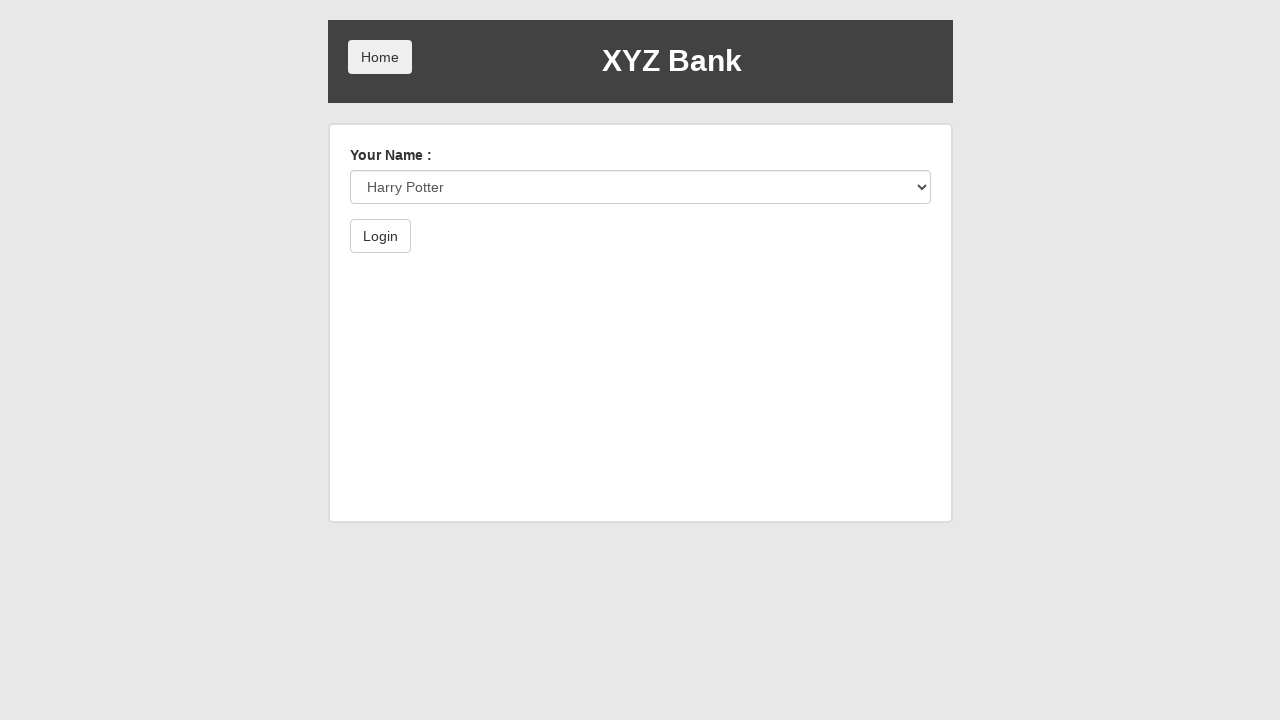

Clicked login button to authenticate for withdrawal at (380, 236) on xpath=//*[@type='submit']
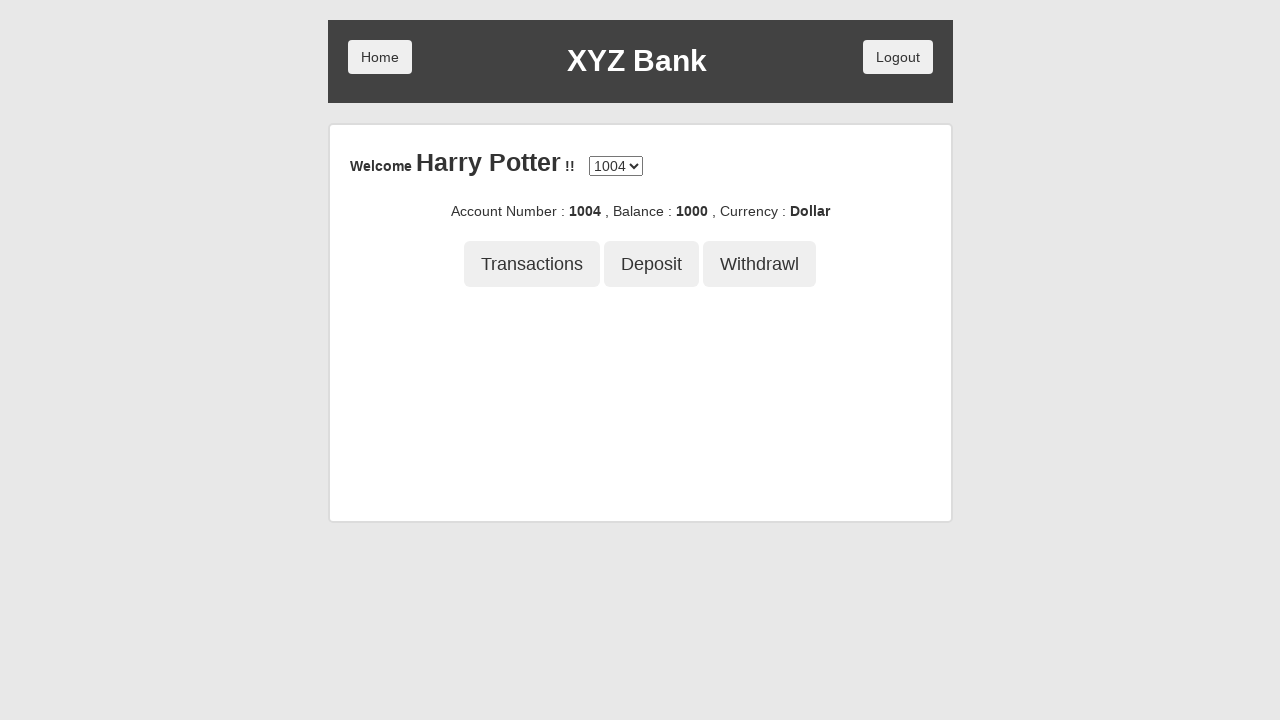

Navigated to Withdrawal section at (760, 264) on xpath=//*[@ng-class='btnClass3']
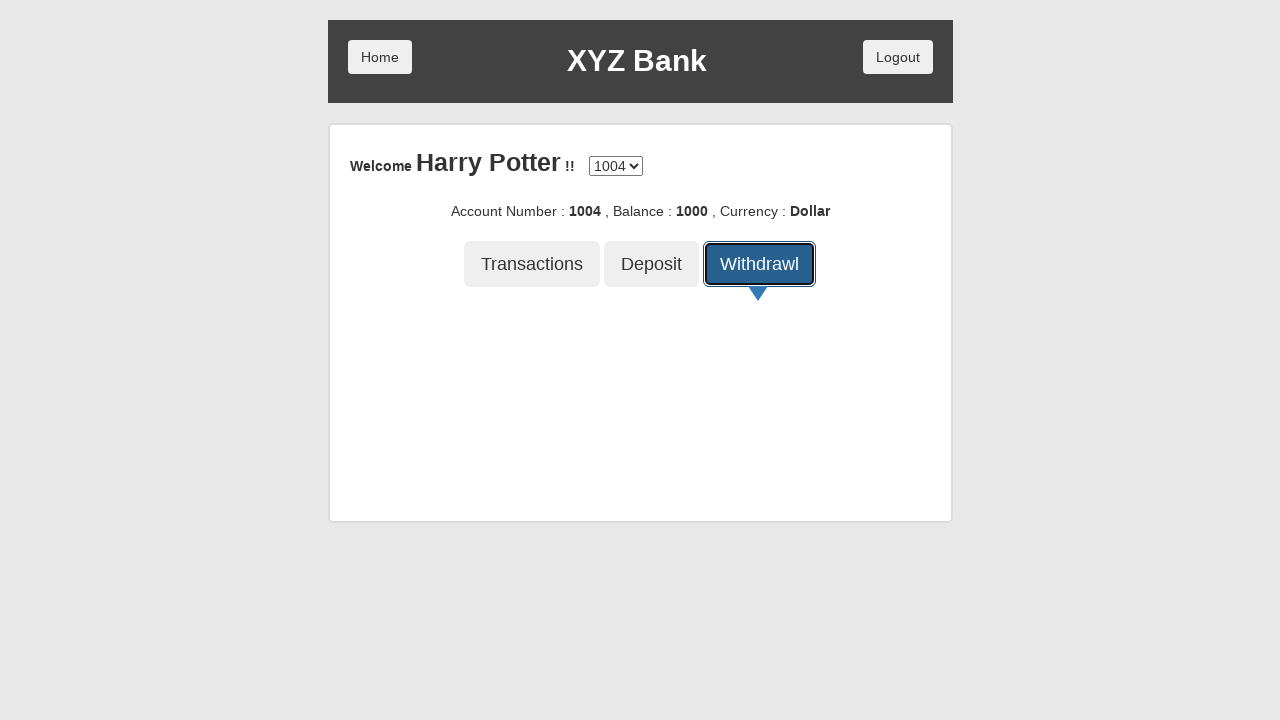

Entered withdrawal amount of 1000 on xpath=/html/body/div/div/div[2]/div/div[4]/div/form/div/input
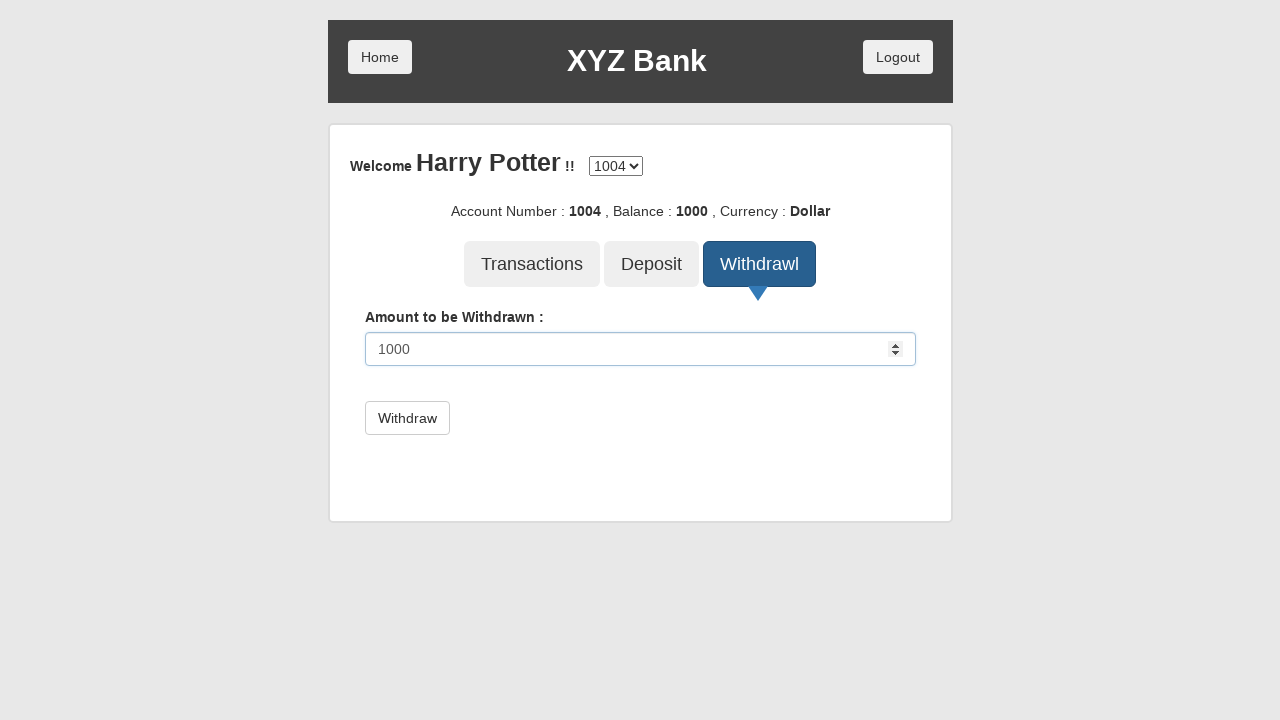

Clicked withdrawal button to confirm transaction at (407, 418) on xpath=//*[@class='btn btn-default']
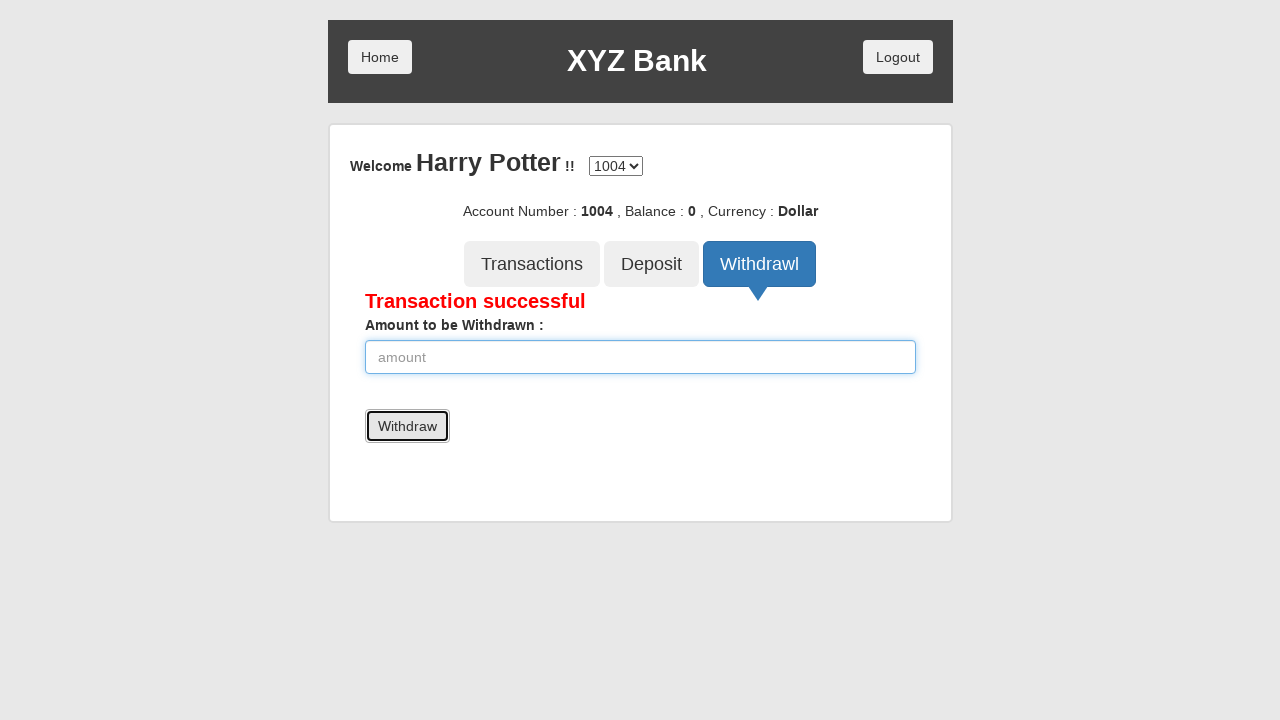

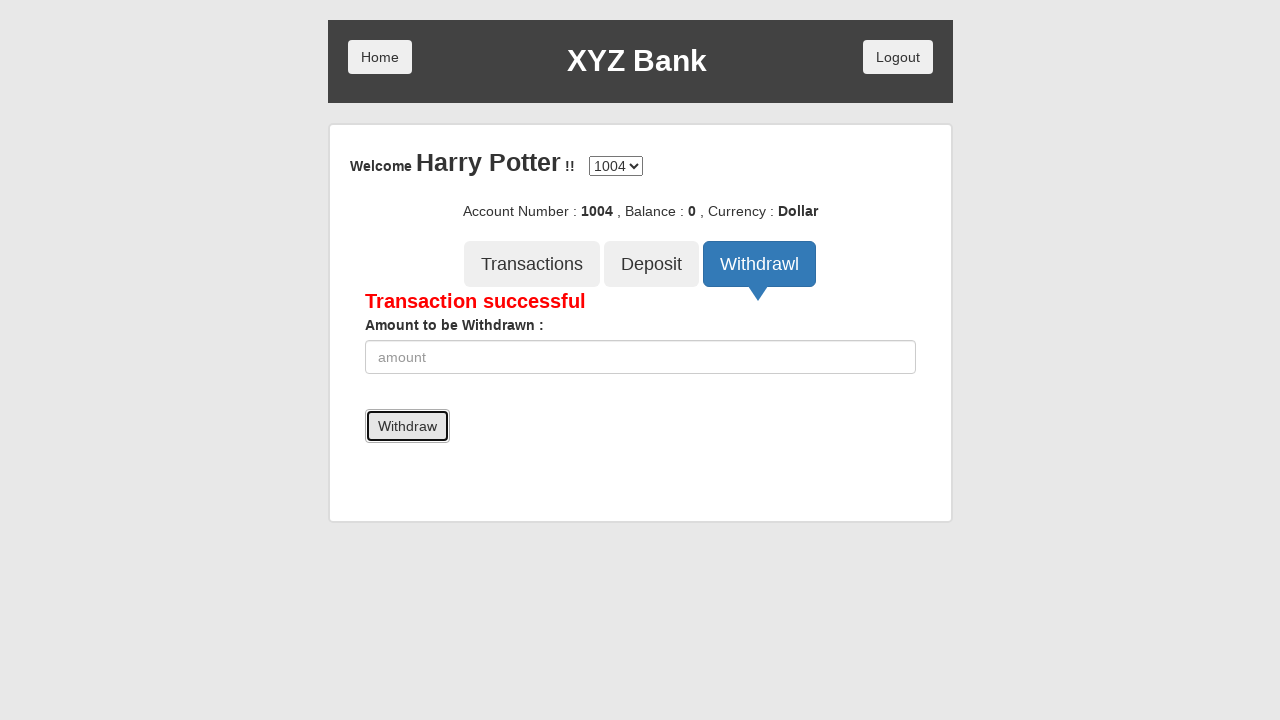